Tests the Add/Remove Elements functionality by clicking the Add Element button, verifying the Delete button appears, clicking Delete, and verifying the page heading is still visible.

Starting URL: https://the-internet.herokuapp.com/add_remove_elements/

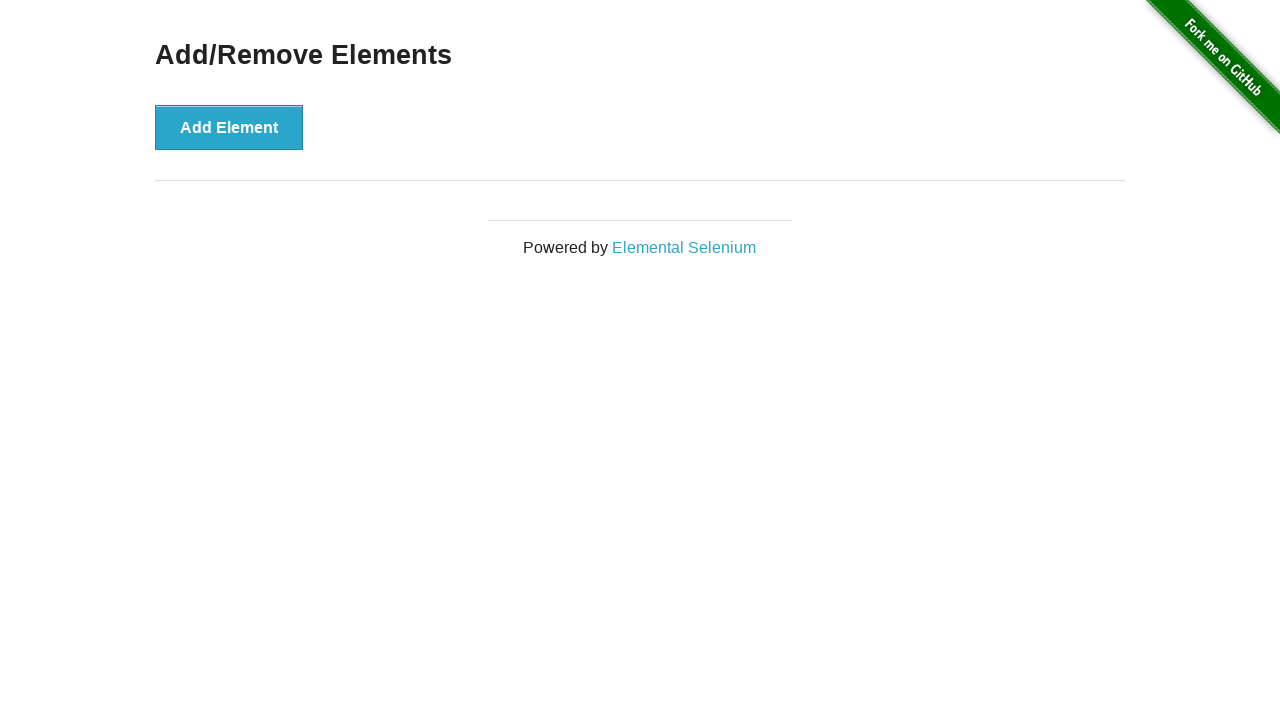

Clicked the Add Element button at (229, 127) on button[onclick='addElement()']
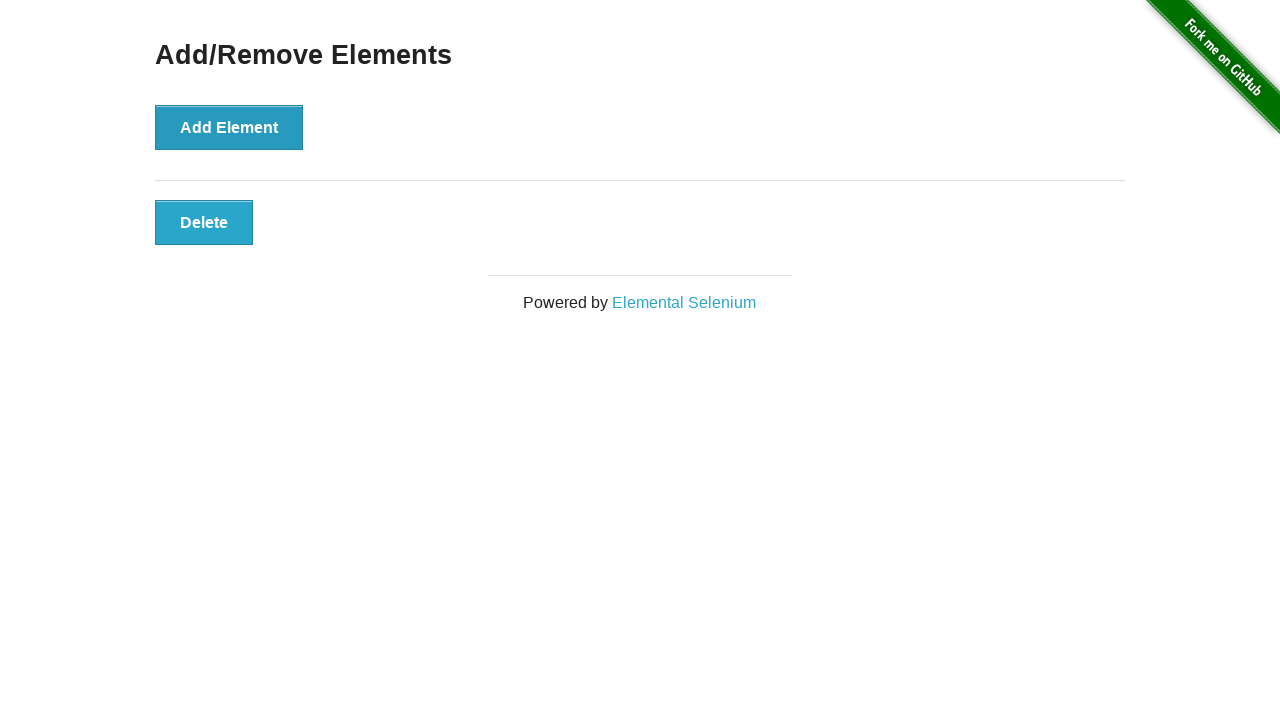

Waited for Delete button to become visible
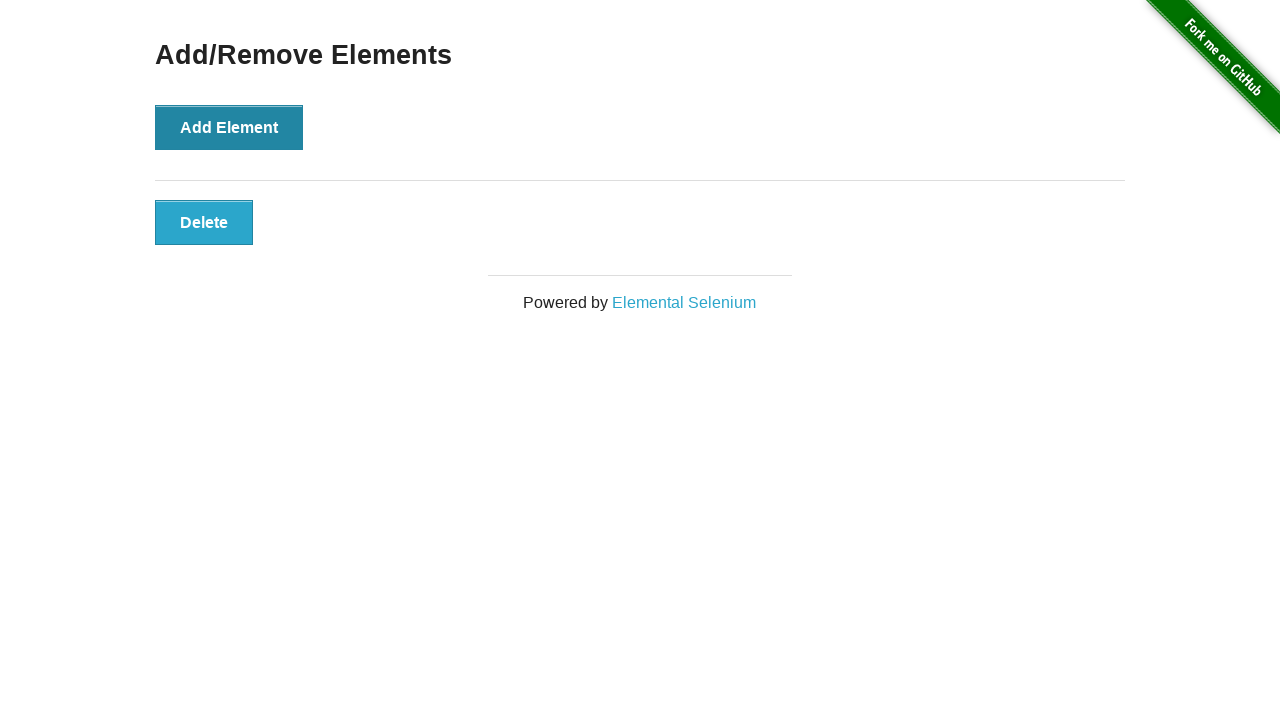

Clicked the Delete button at (204, 222) on button.added-manually
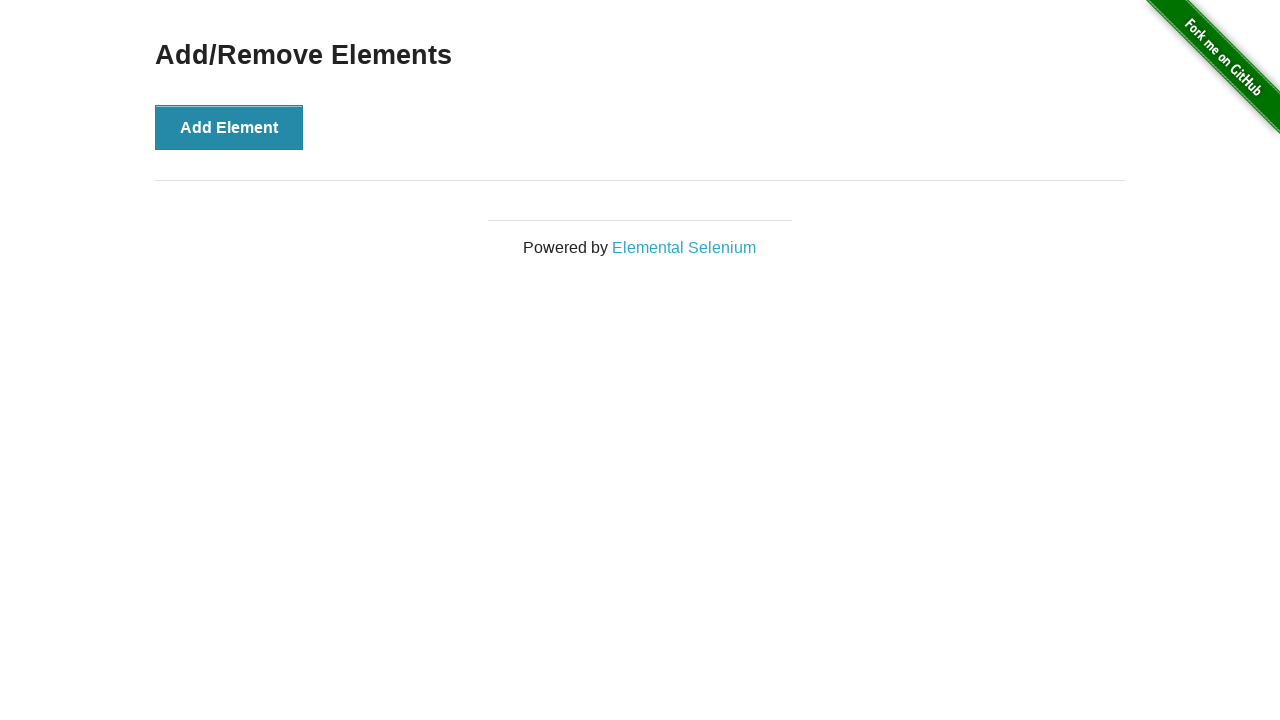

Verified the h3 heading (Add/Remove Elements) is still visible
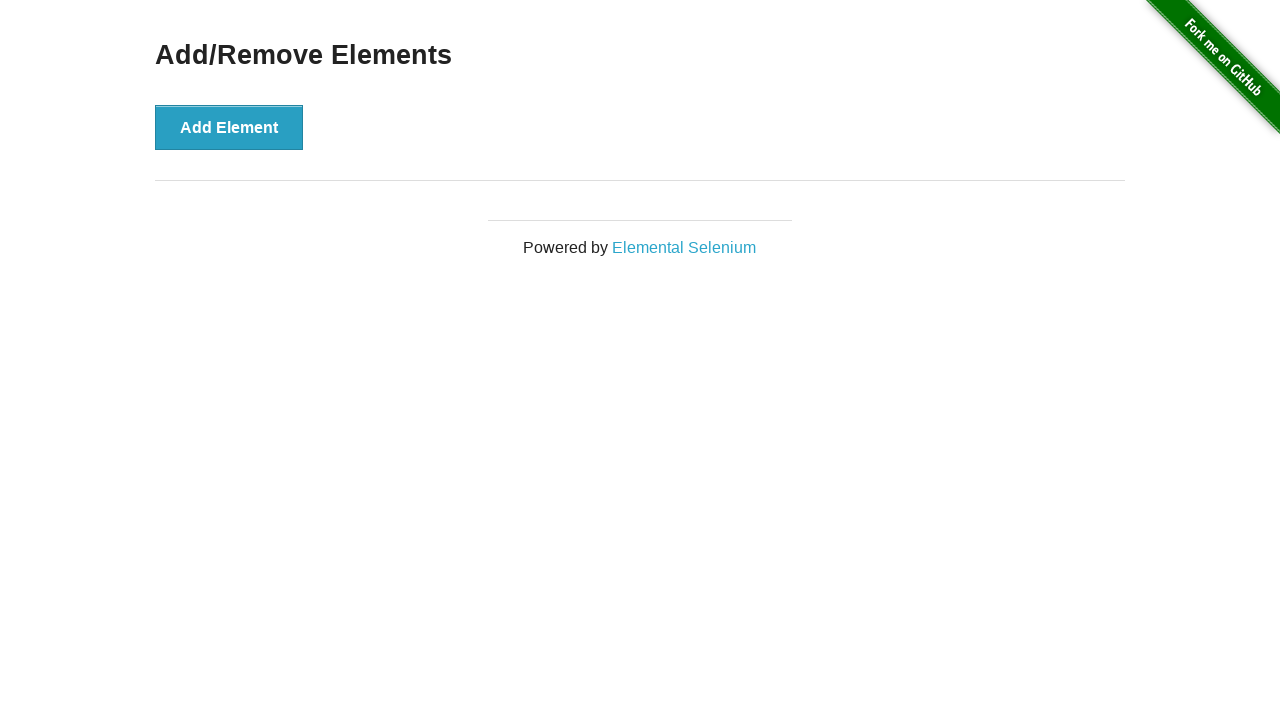

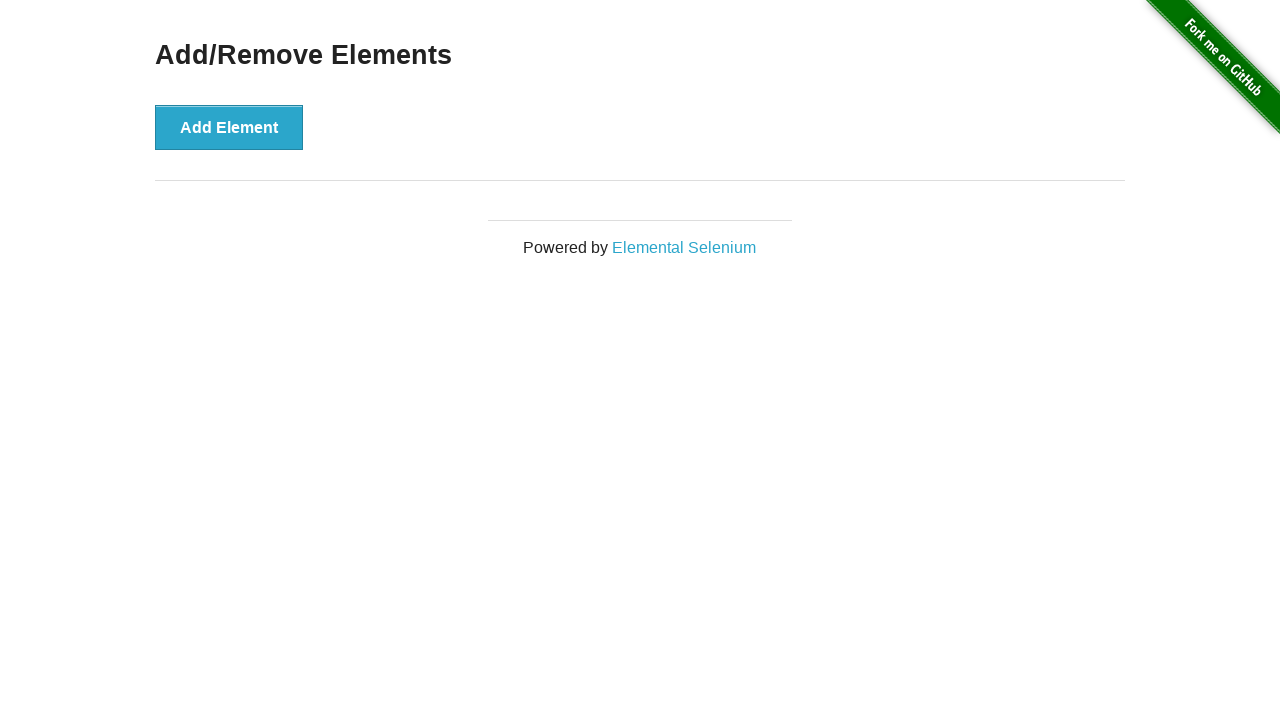